Navigates to IKEA Ukraine website and verifies the title is not a 404 error page

Starting URL: https://www.ikea.com/ua/uk/

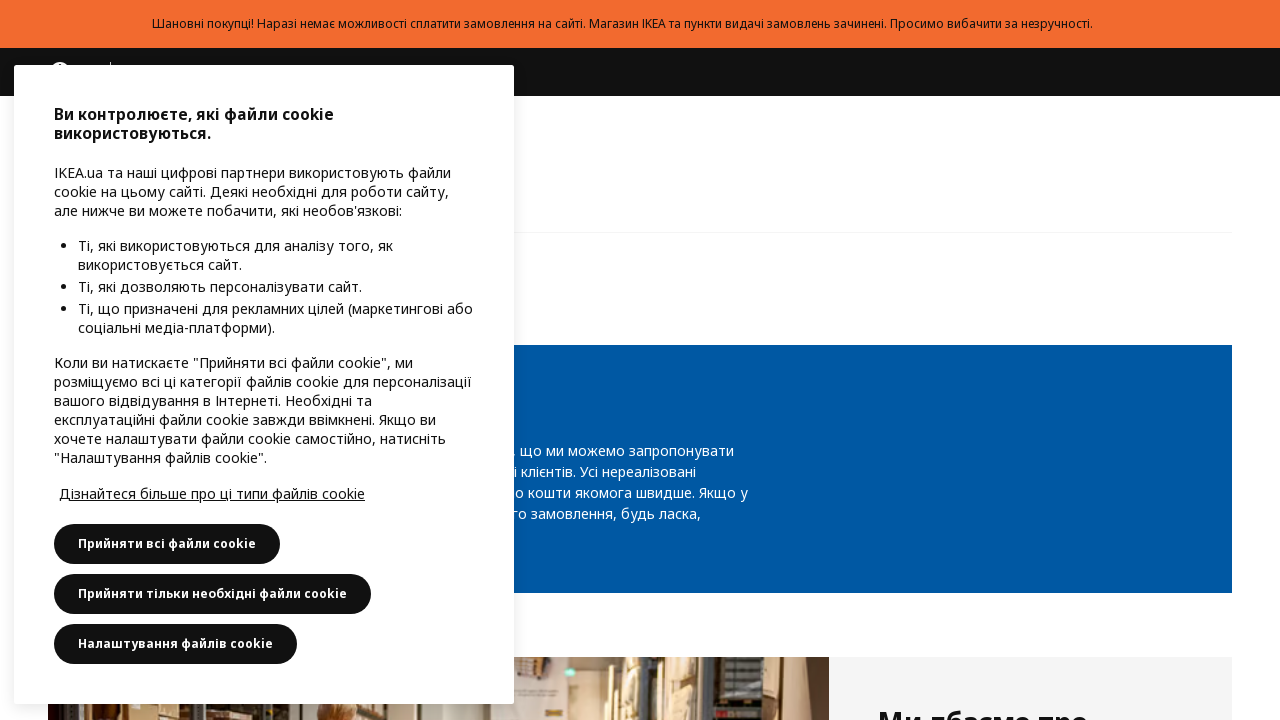

Navigated to IKEA Ukraine website
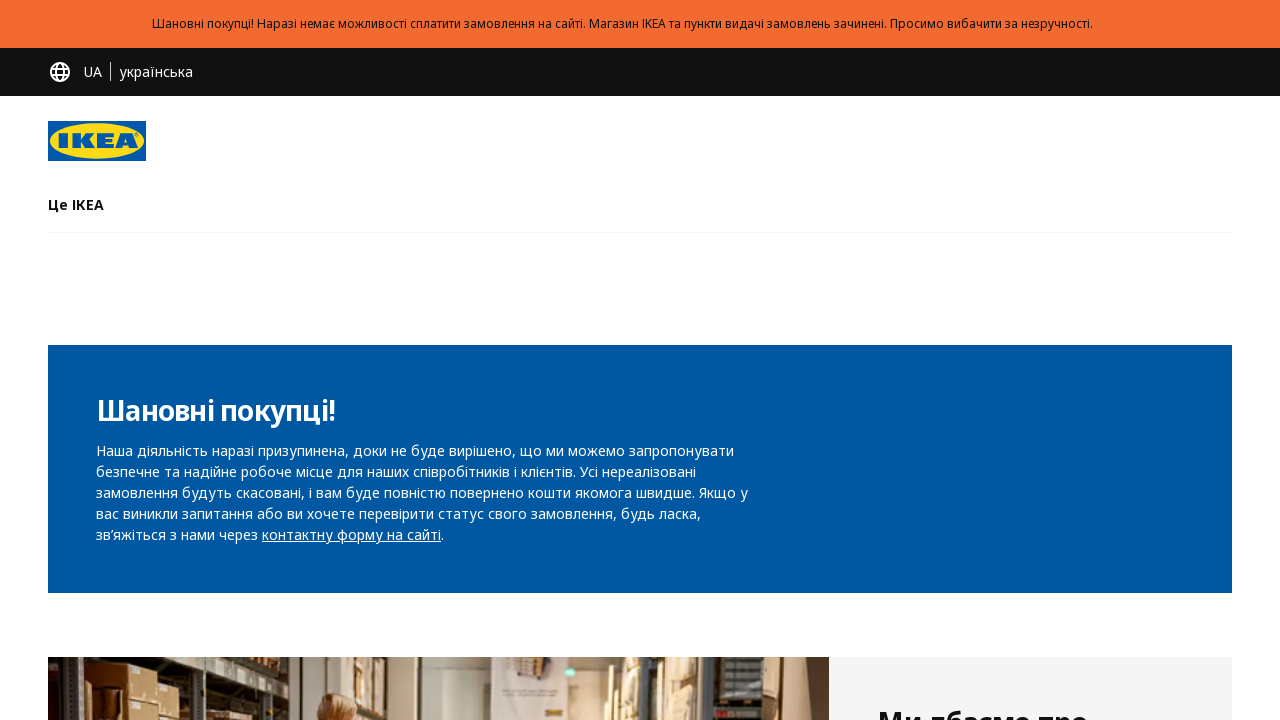

Retrieved page title
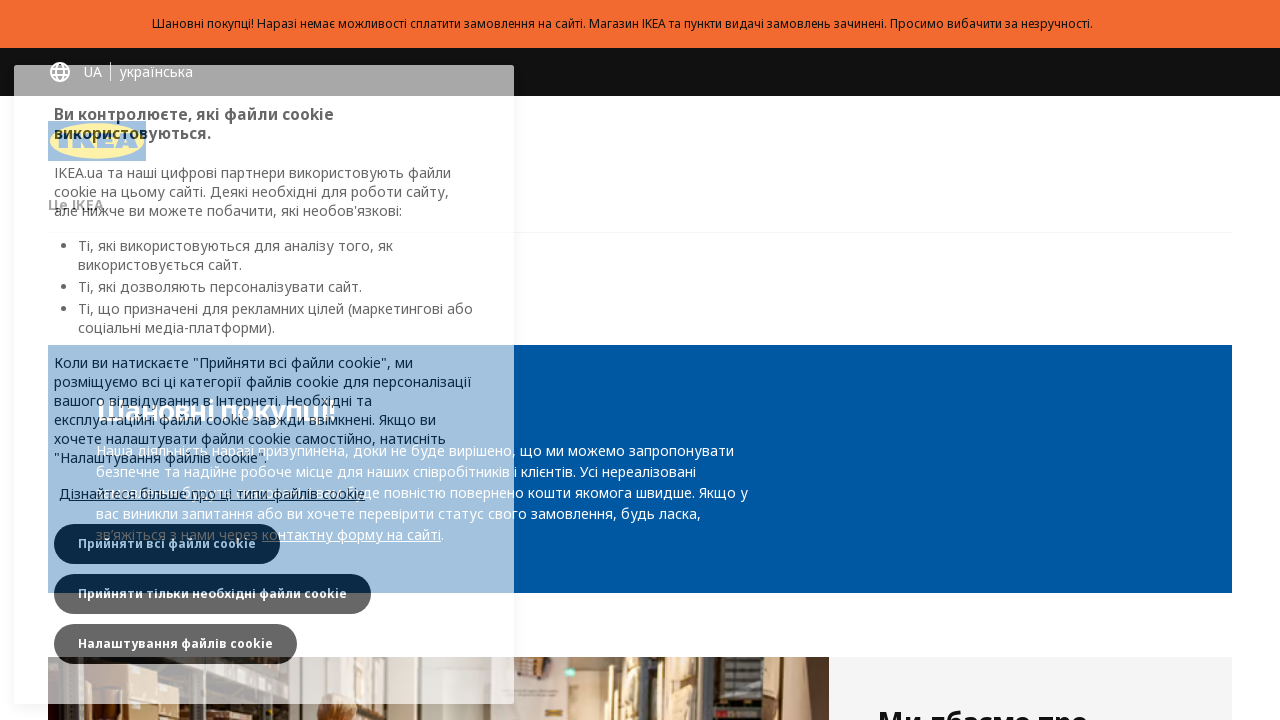

Verified page title is not a 404 error page
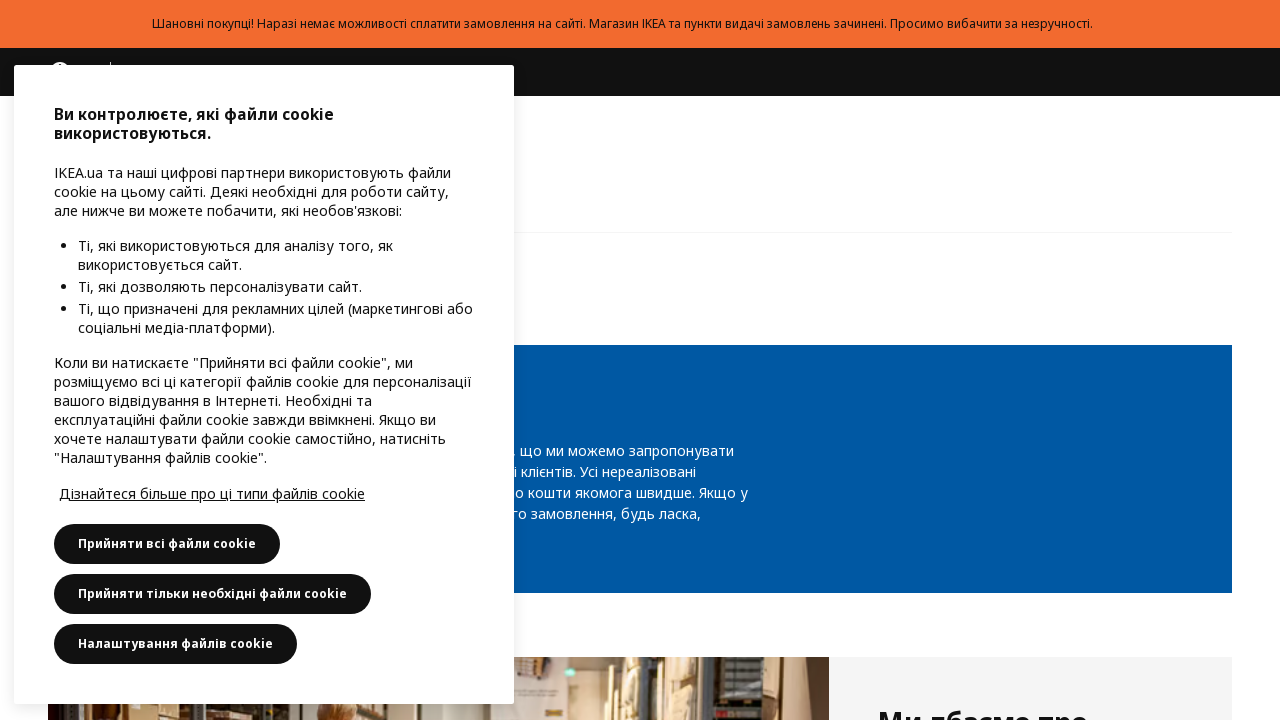

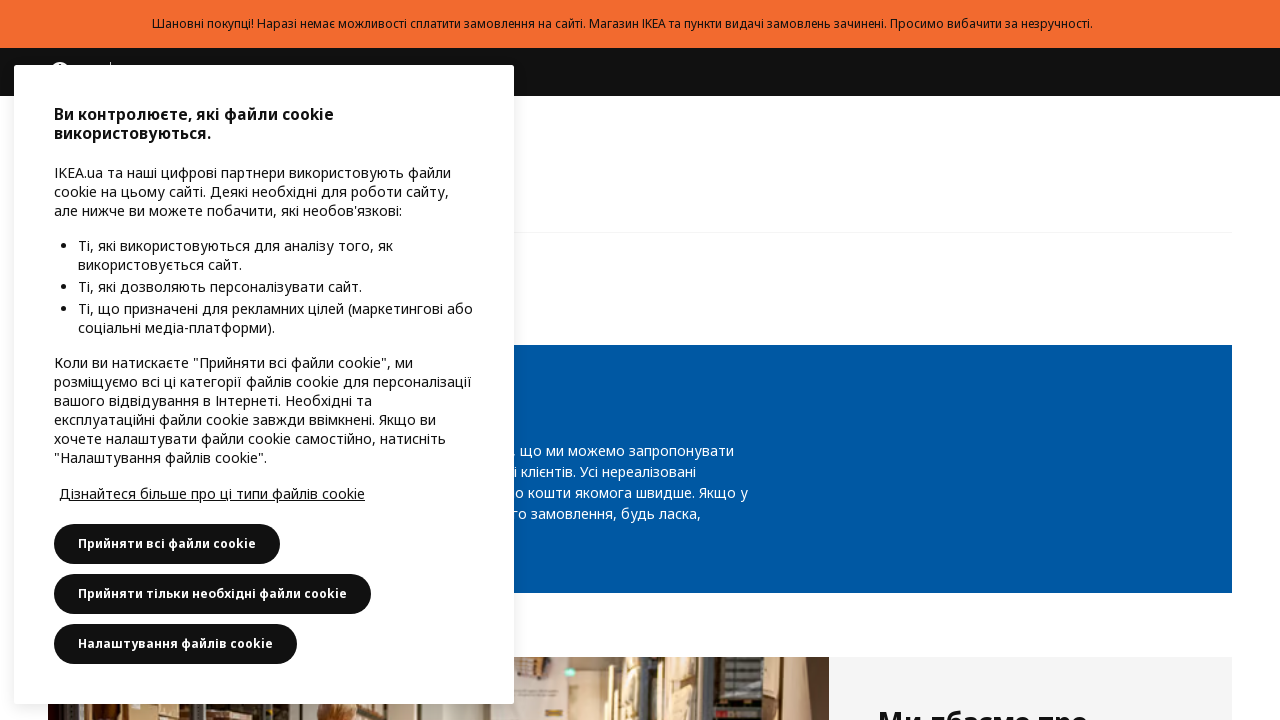